Navigates to a ticket resale listing page, waits for items to load, clicks on the first item's details, checks a checkbox, and clicks the buy container button.

Starting URL: https://store.anypass.jp/resale-list?sort=0

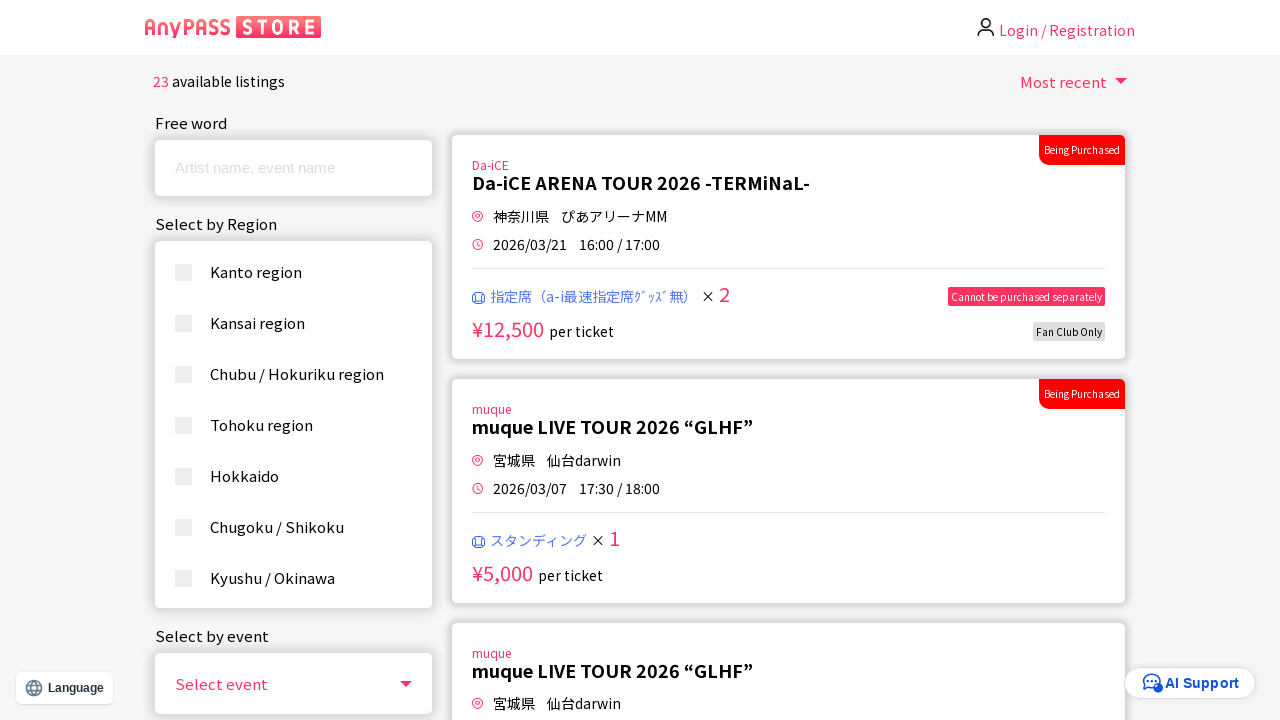

Navigated to ticket resale listing page
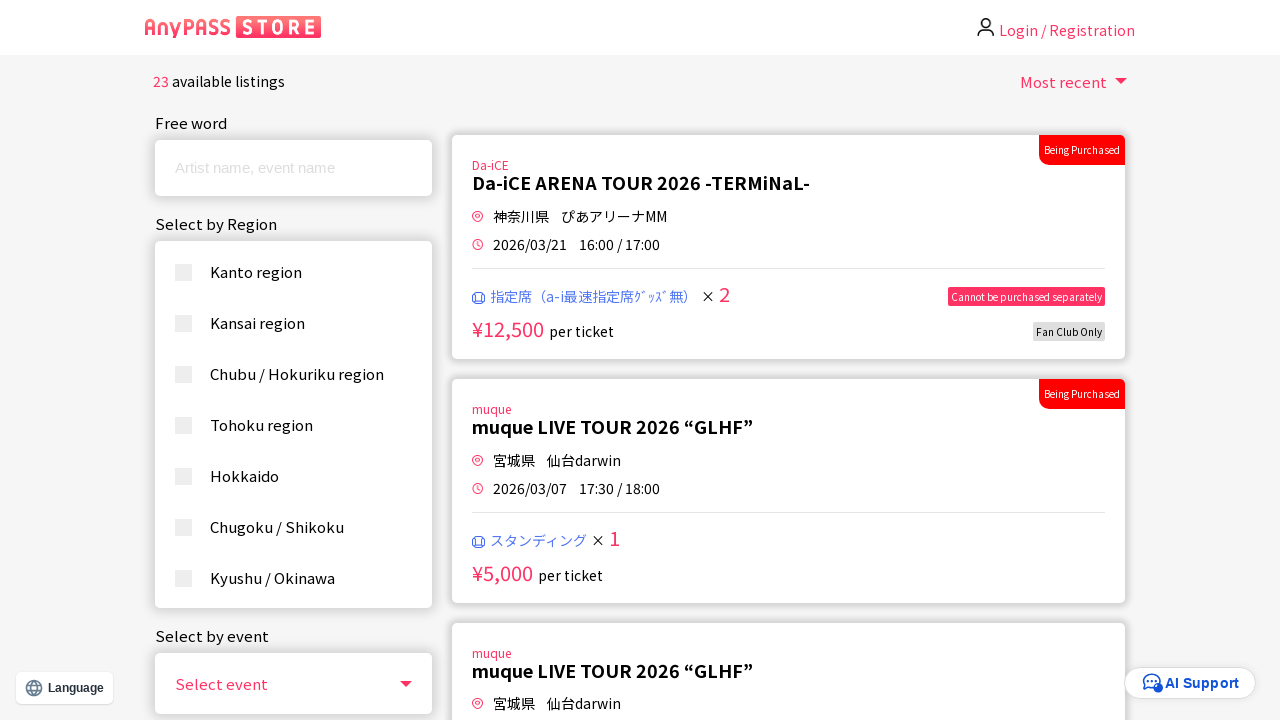

First item loaded and became visible
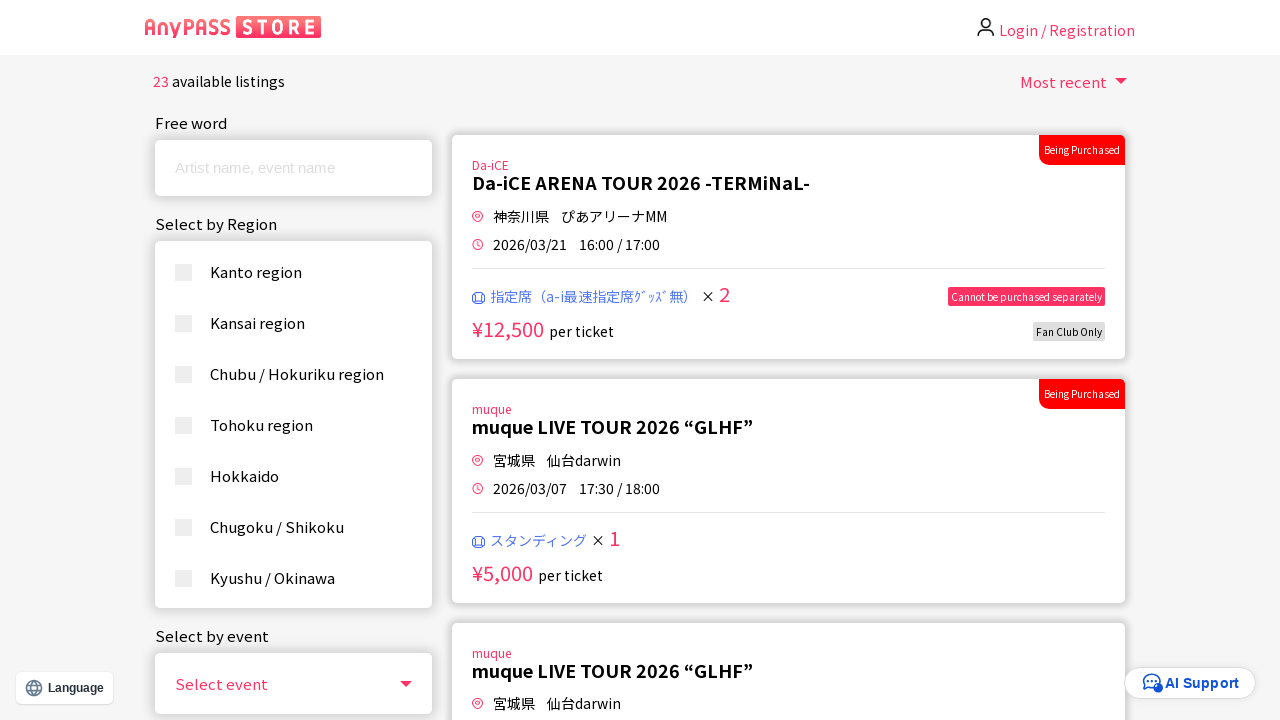

Clicked on first item's details at (788, 204) on .item:nth-child(1) > .item__details
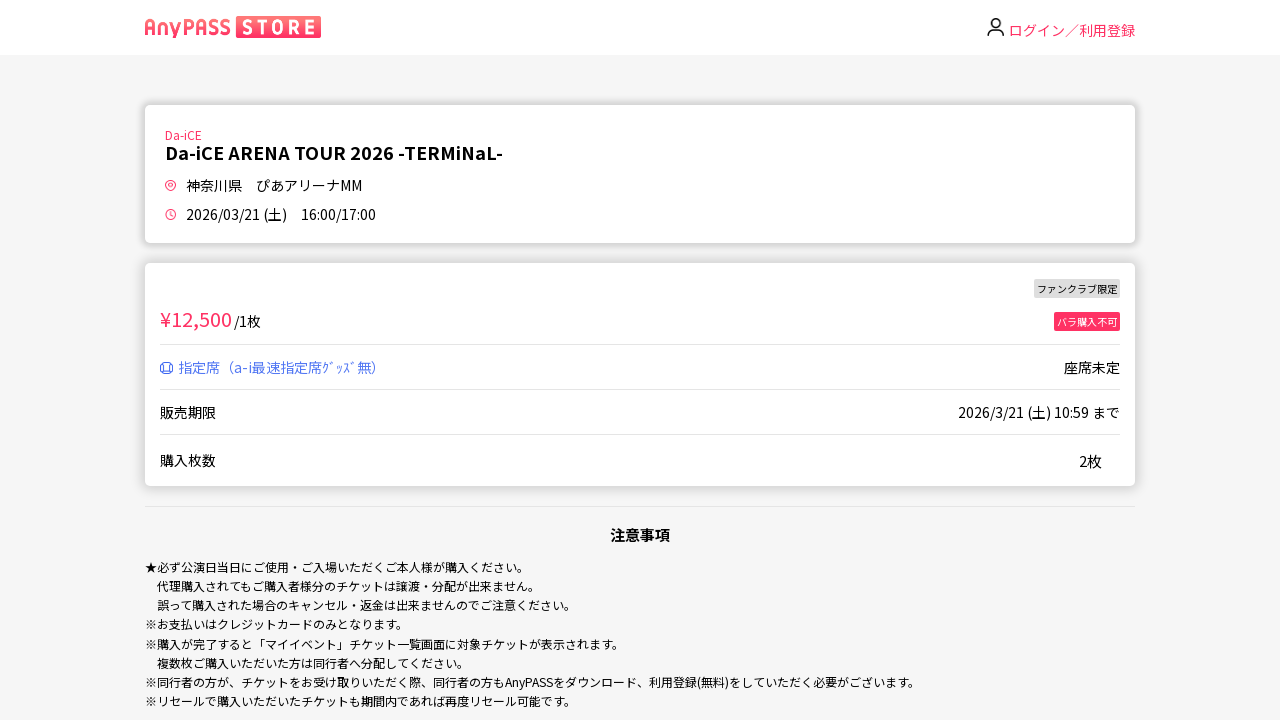

Checked the checkmark checkbox at (498, 360) on .checkmark
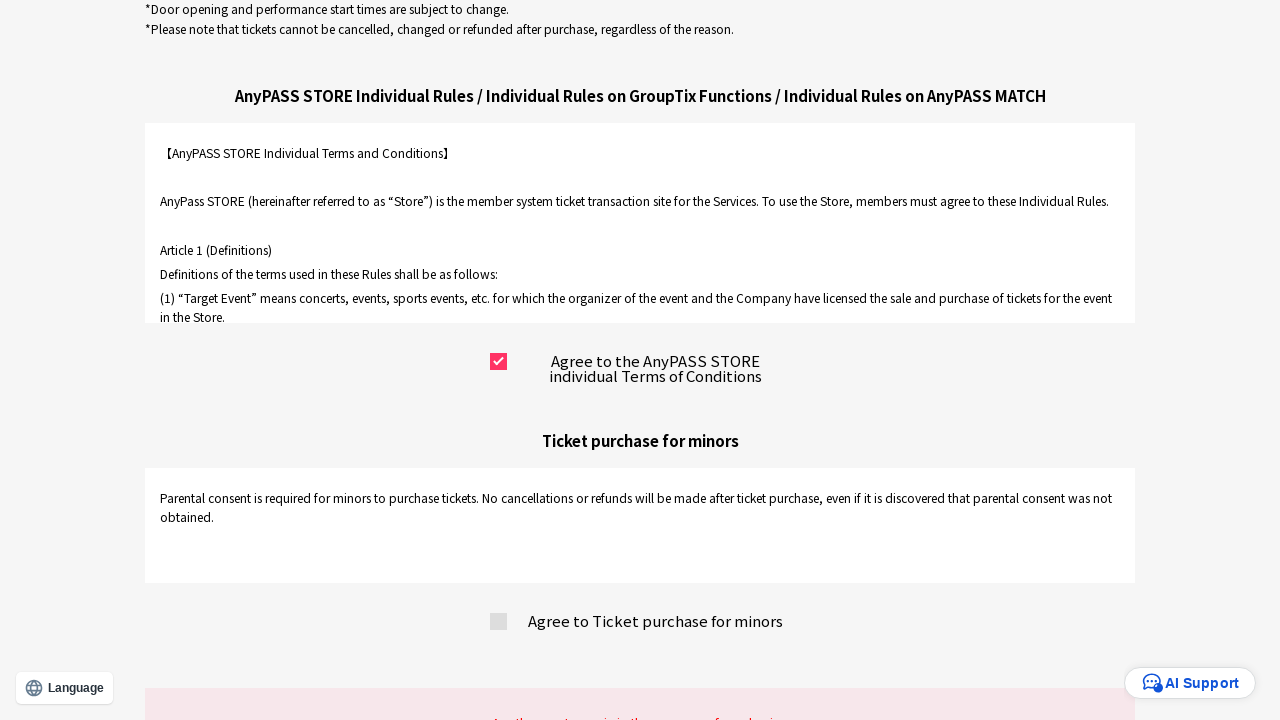

Clicked the buy container button at (640, 711) on .buy__container > div
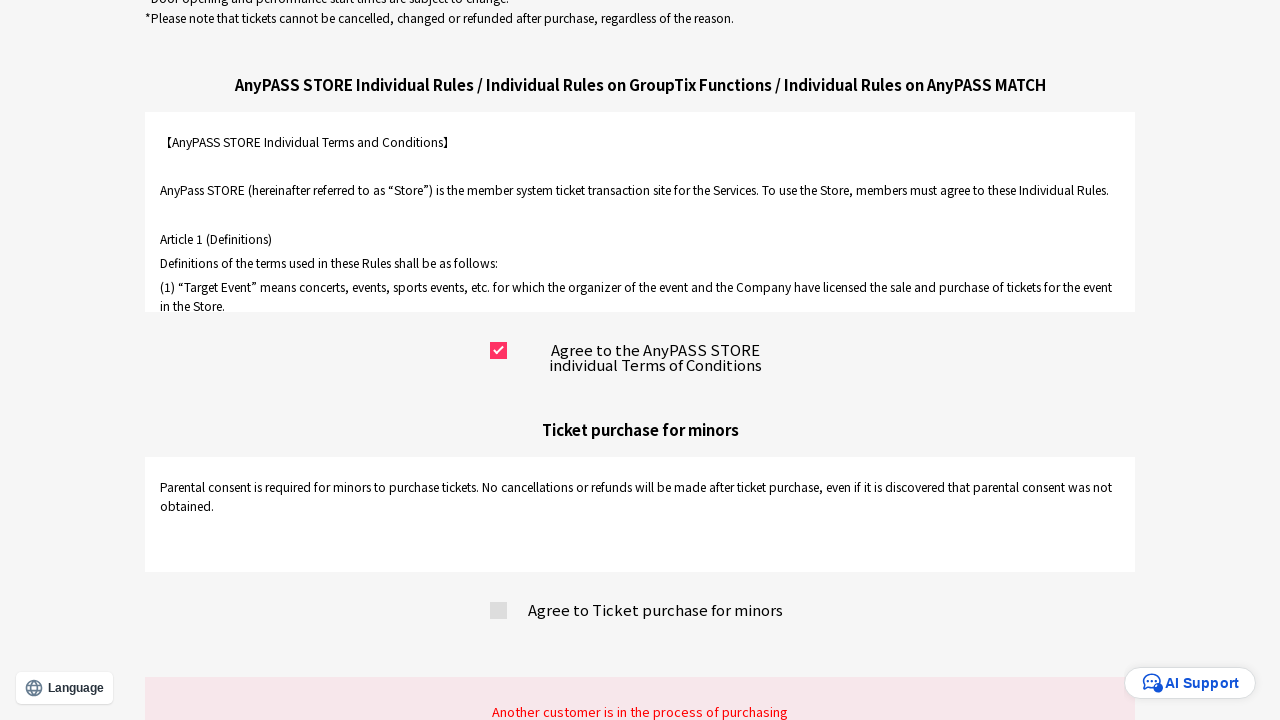

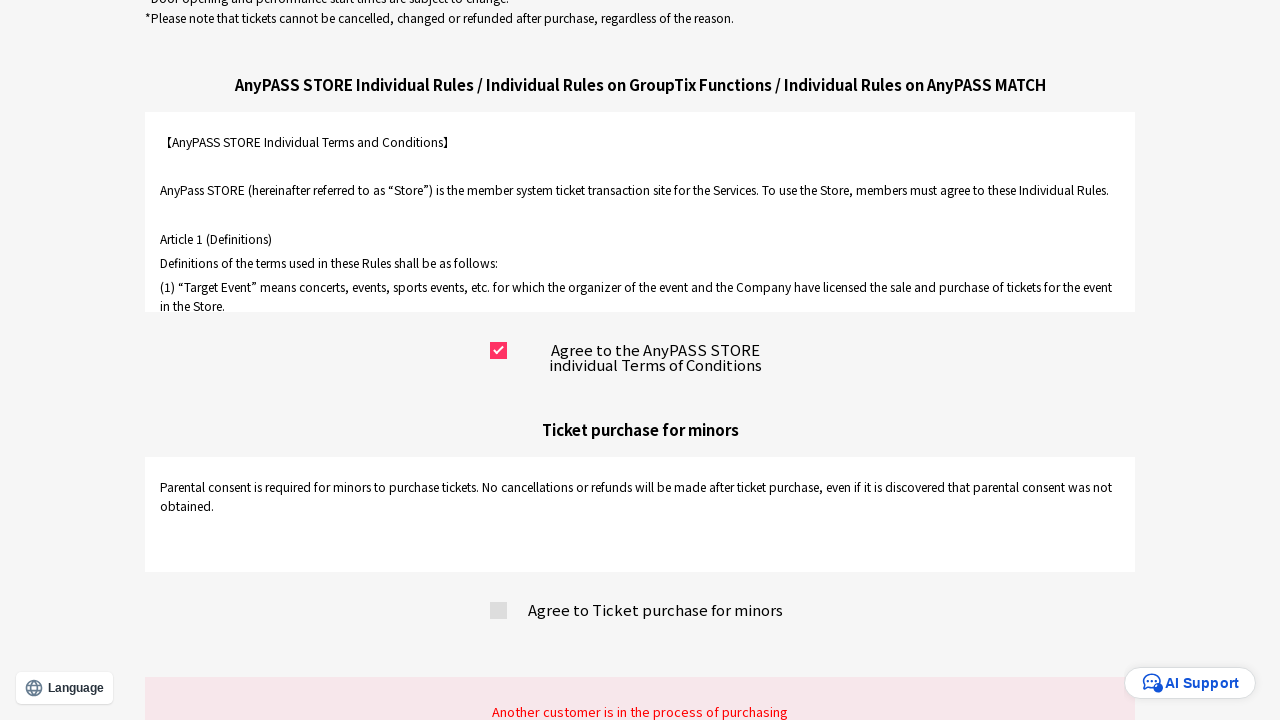